Tests a basic form calculator by entering two numbers and clicking a button to calculate their total sum

Starting URL: http://syntaxprojects.com/basic-first-form-demo.php

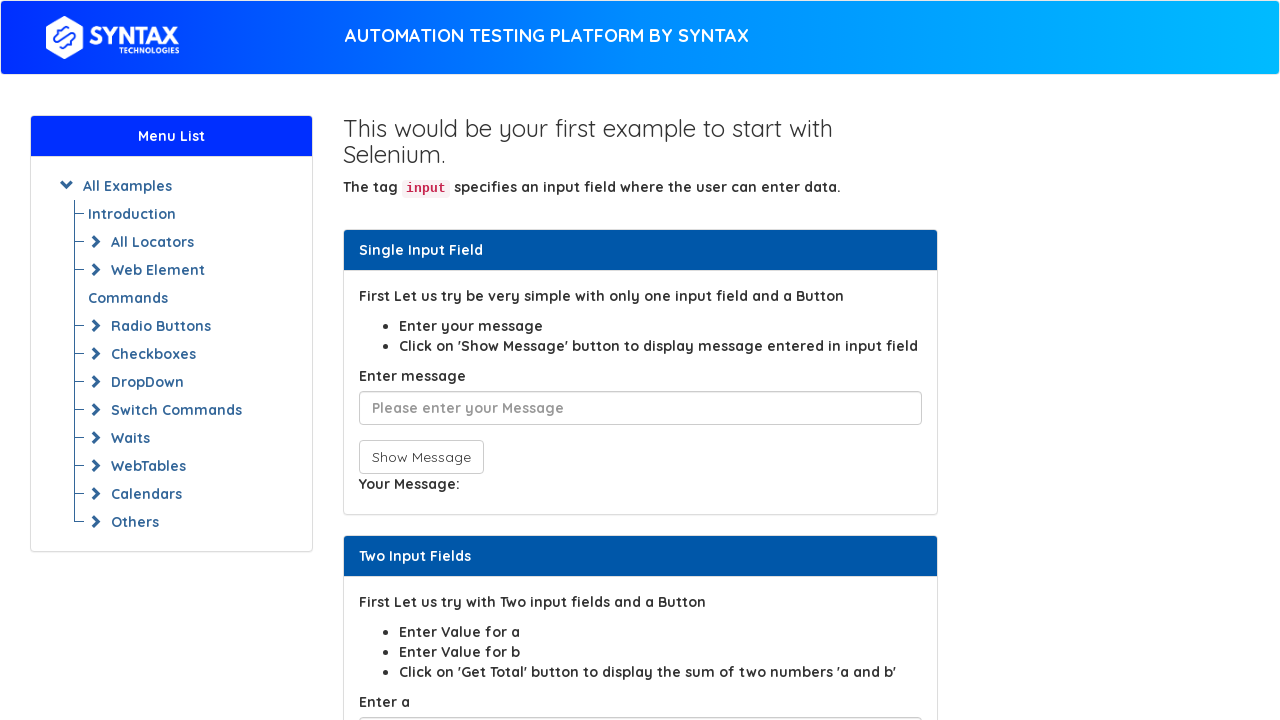

Entered first number (11) in sum1 field on input#sum1
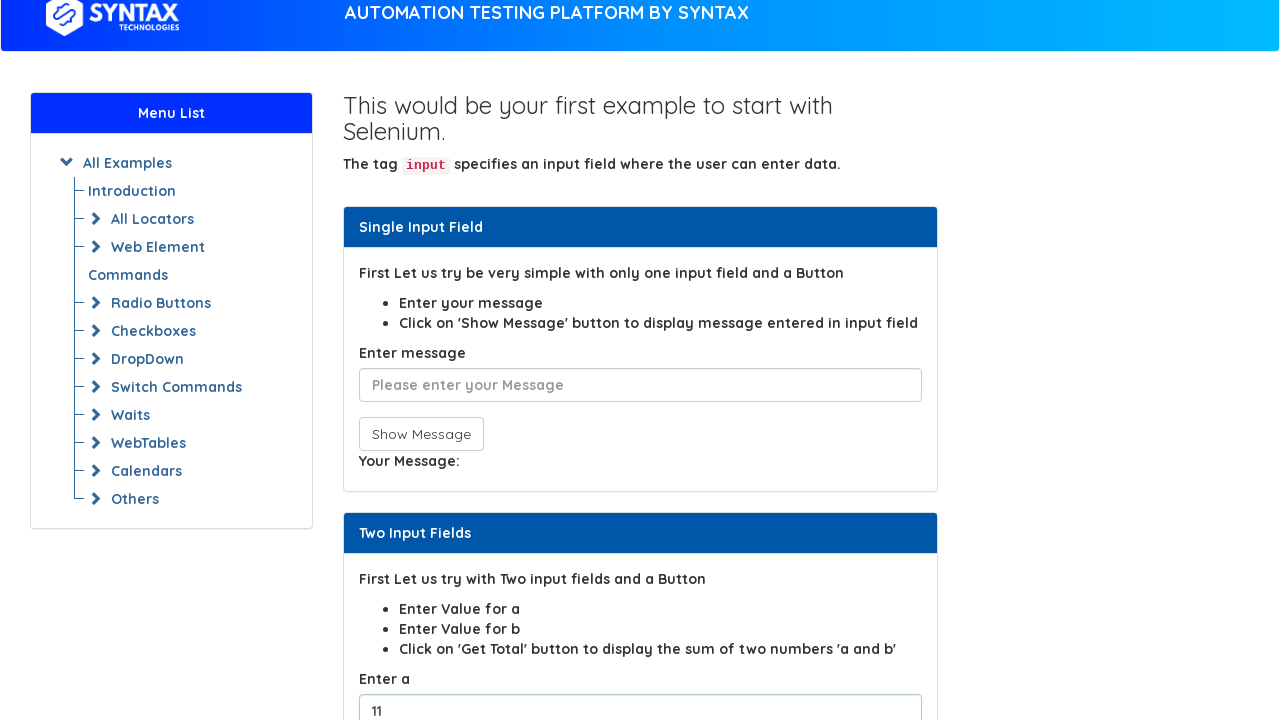

Entered second number (55) in sum2 field on input#sum2
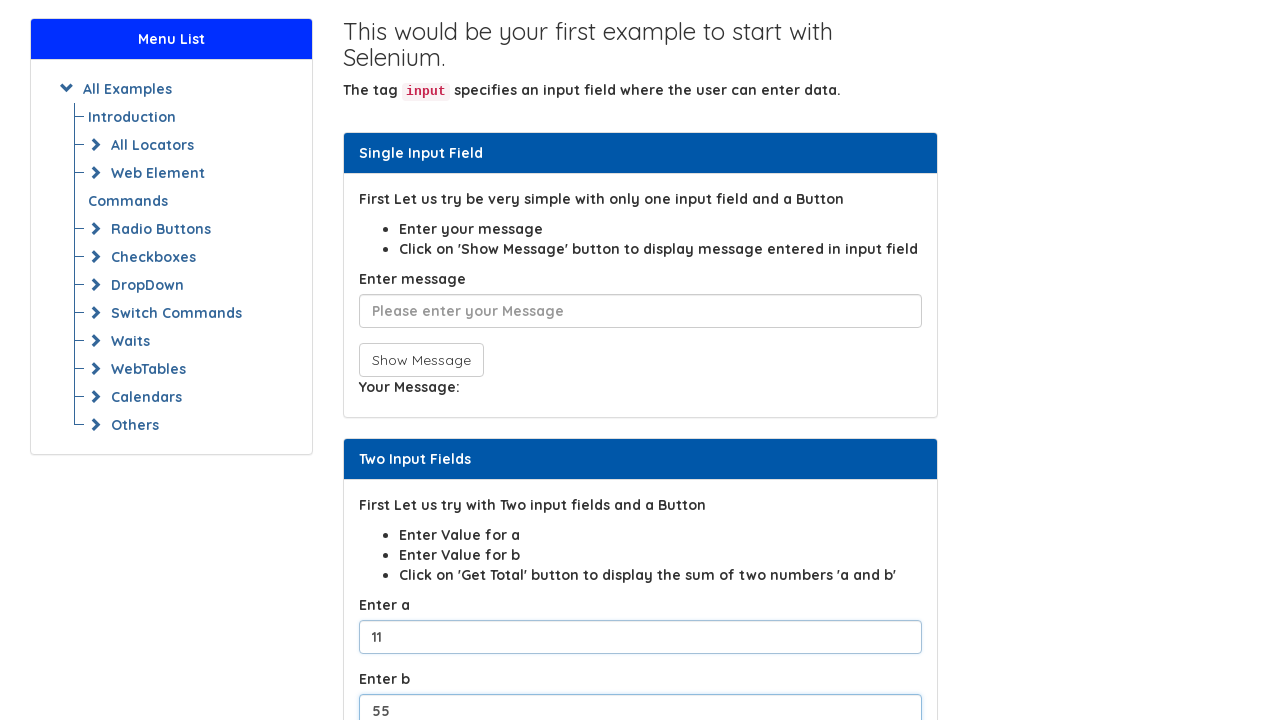

Clicked calculate button to compute total sum at (402, 360) on button[onclick$='total()']
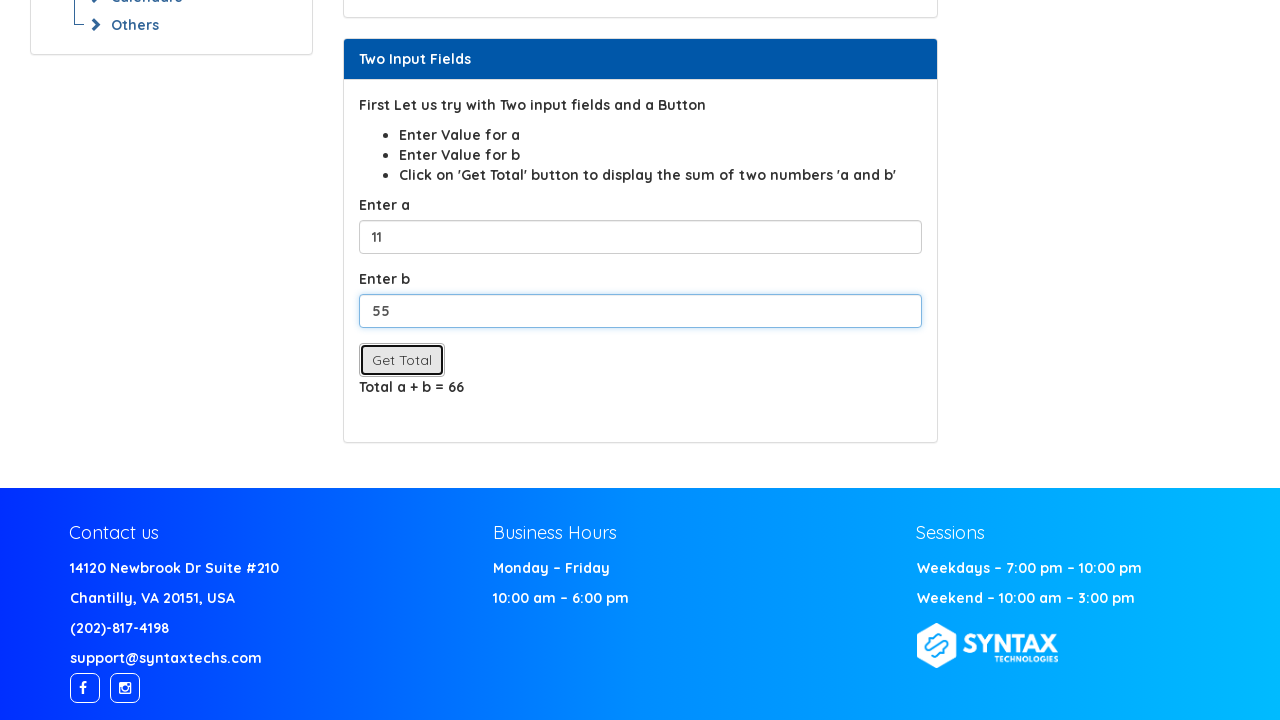

Result displayed in displayvalue span
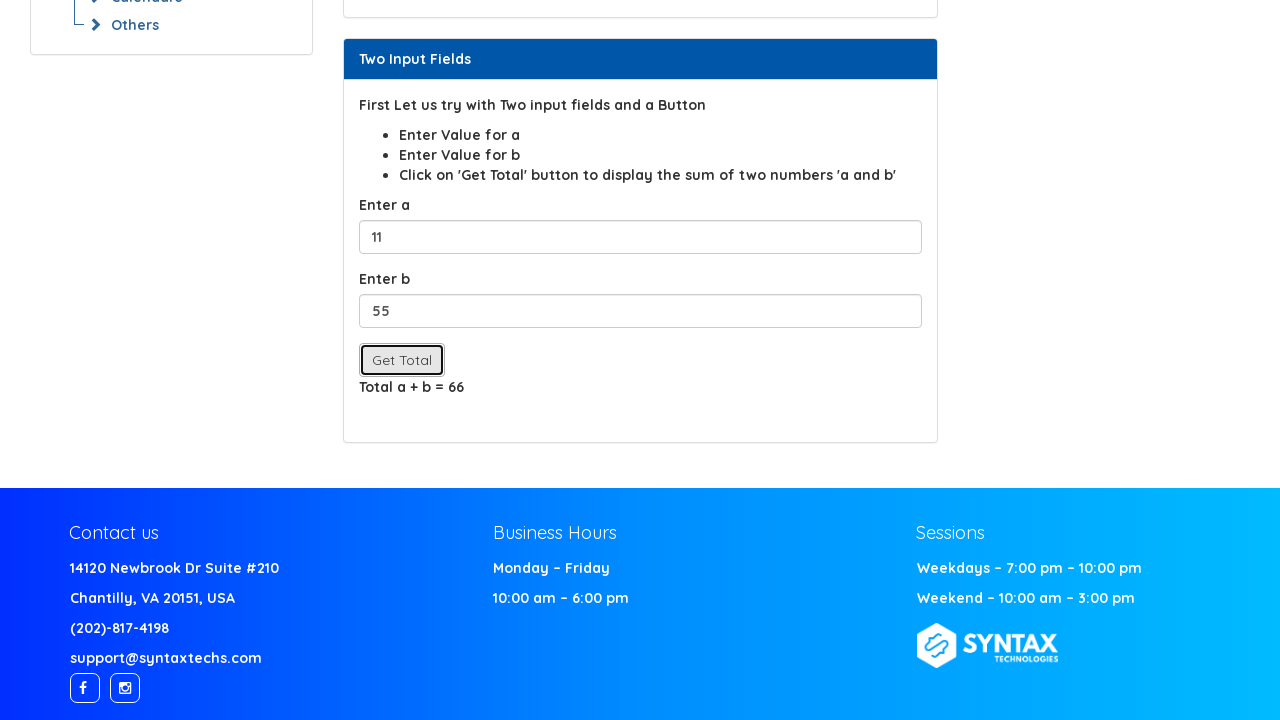

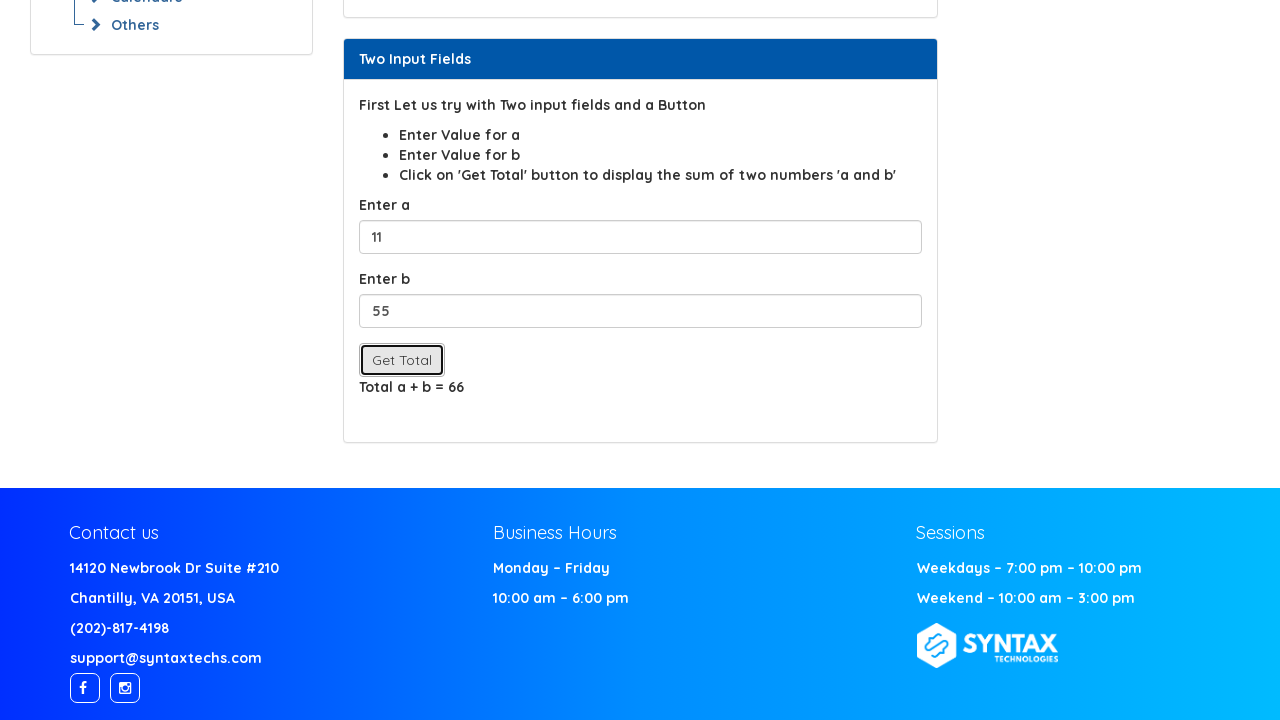